Tests multi-select dropdown by selecting all available language options iteratively

Starting URL: https://practice.cydeo.com/dropdown

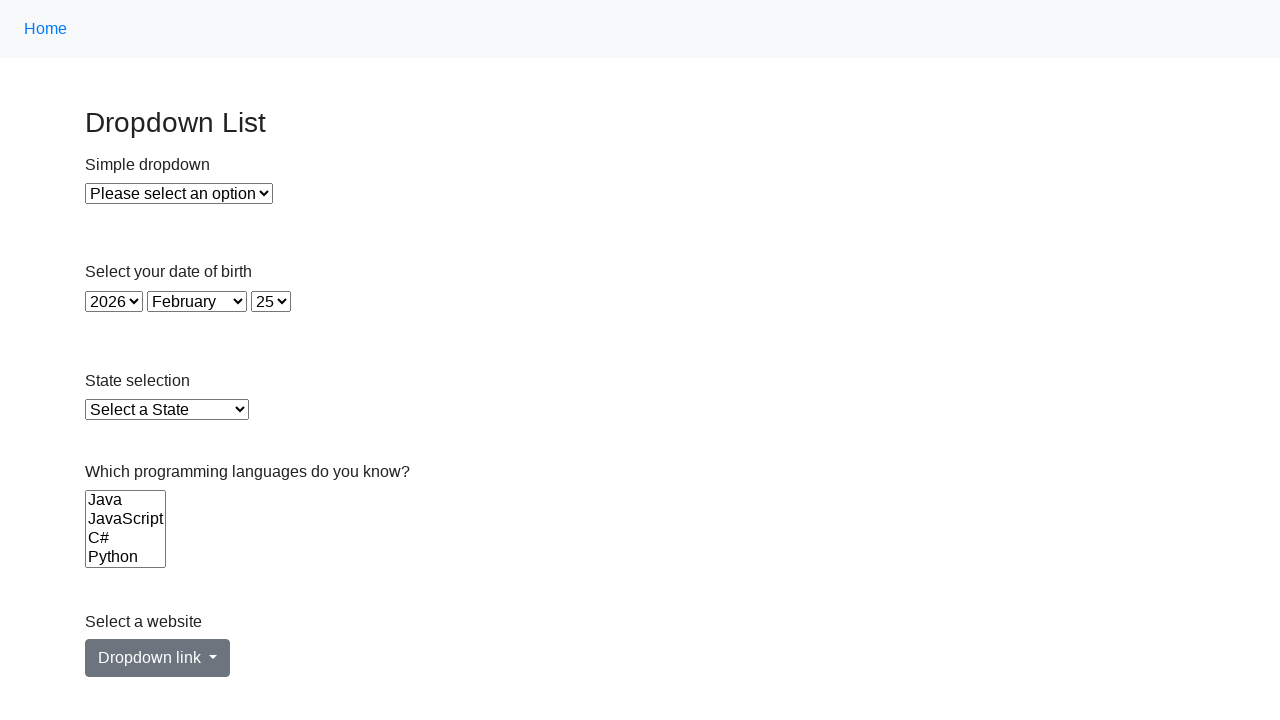

Located the multi-select languages dropdown element
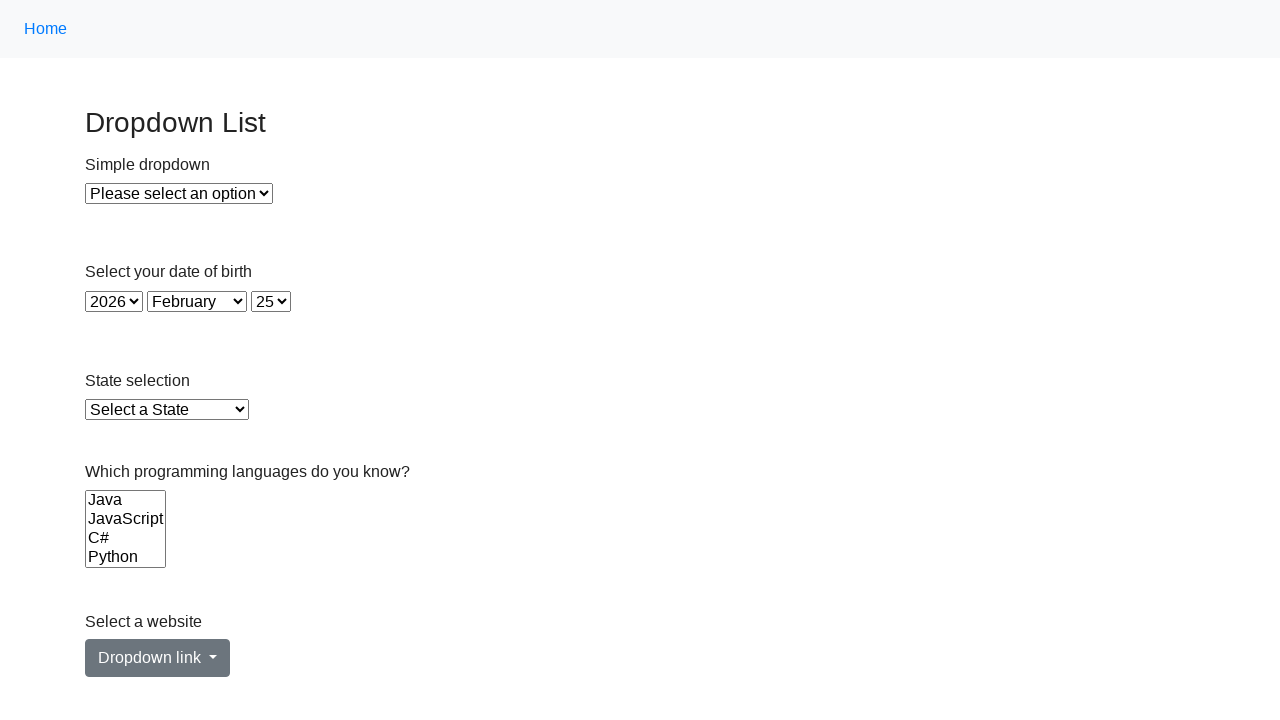

Retrieved all available language options from dropdown
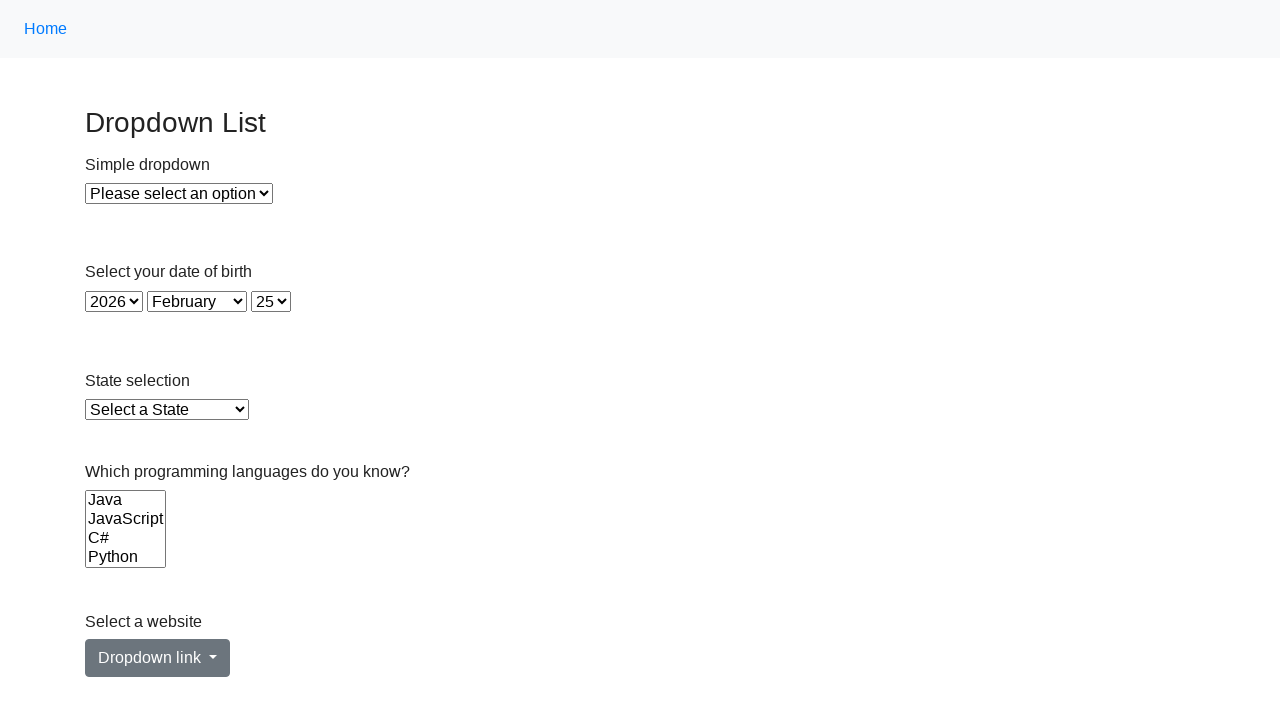

Selected language option: Java on select[name='Languages']
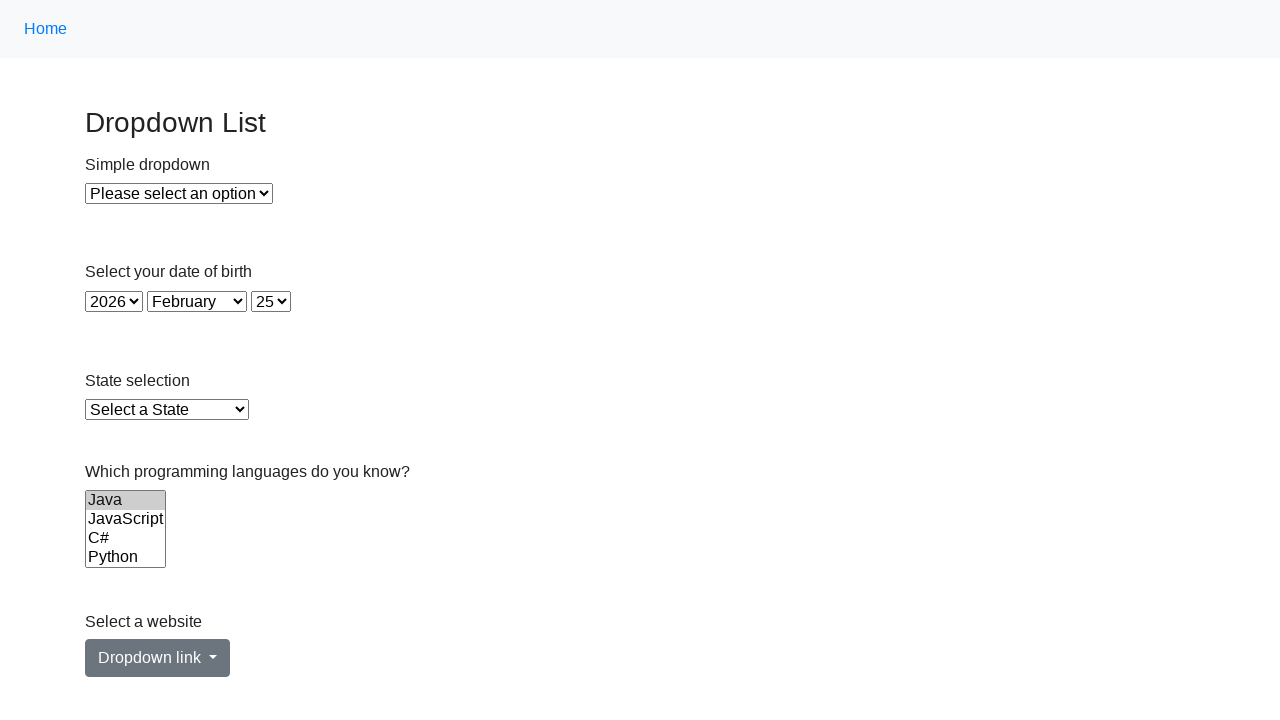

Selected language option: JavaScript on select[name='Languages']
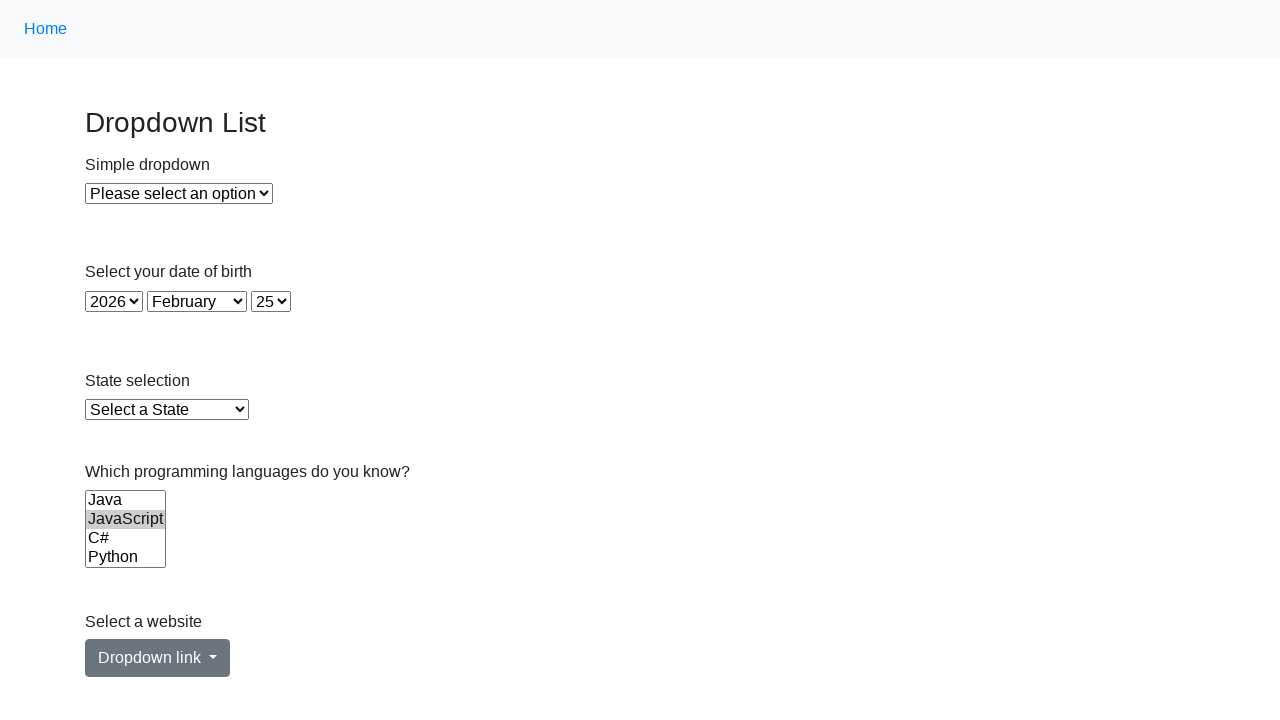

Selected language option: C# on select[name='Languages']
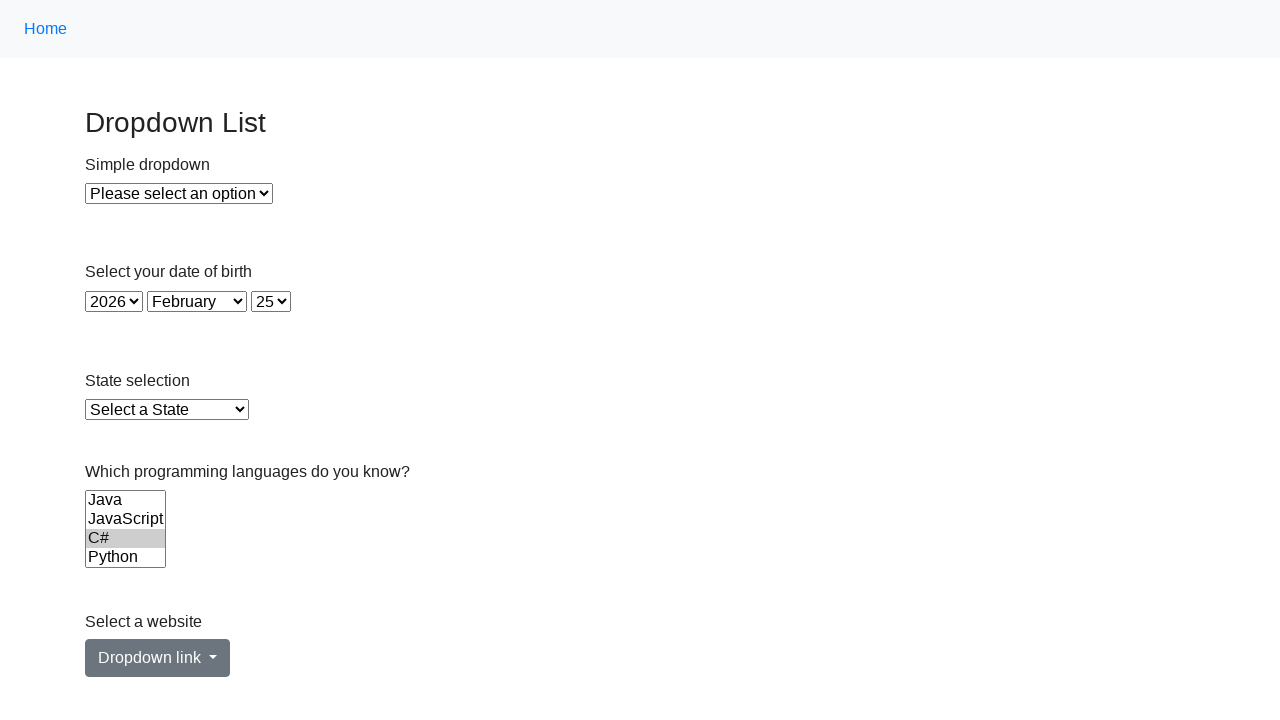

Selected language option: Python on select[name='Languages']
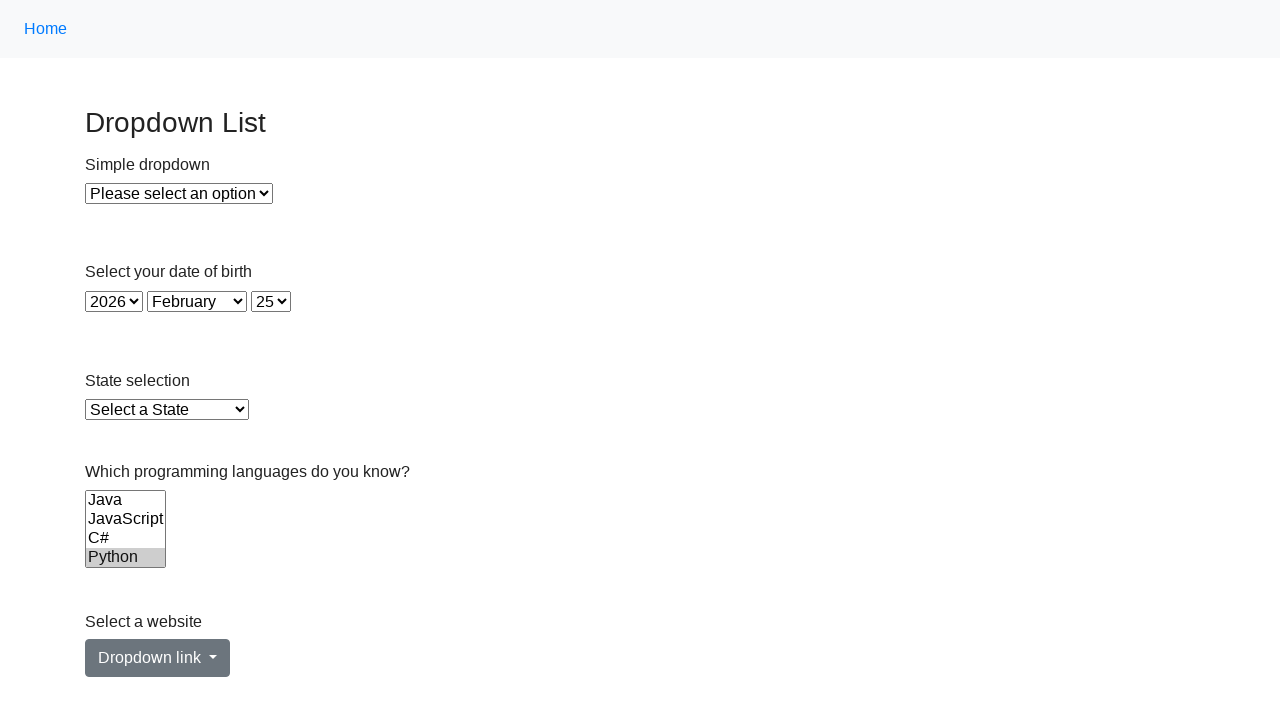

Selected language option: Ruby on select[name='Languages']
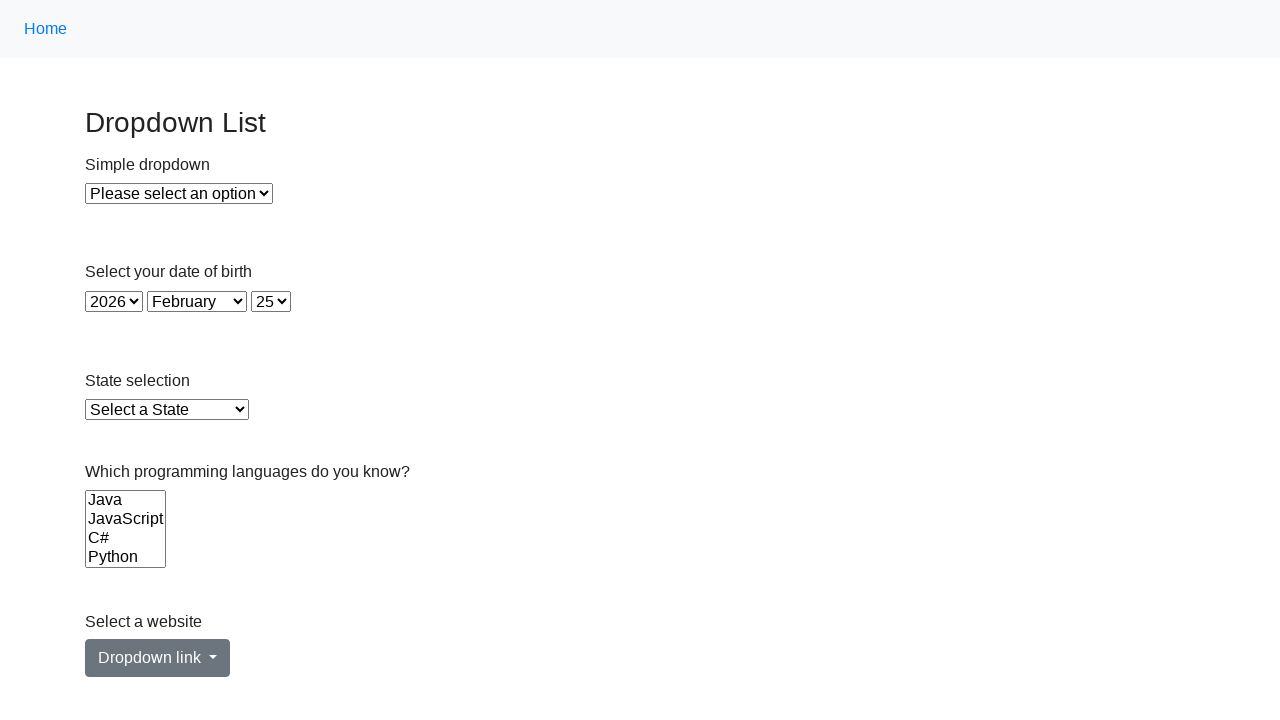

Selected language option: C on select[name='Languages']
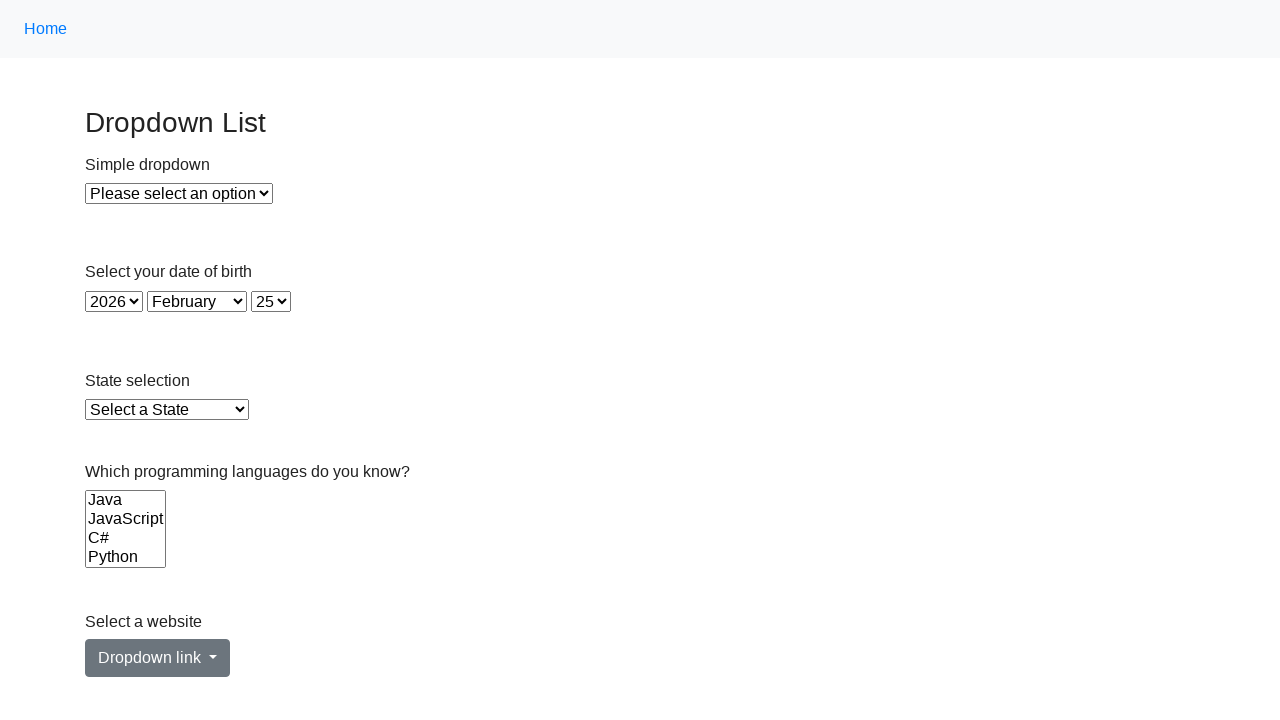

Deselected all language options by resetting selectedIndex to -1
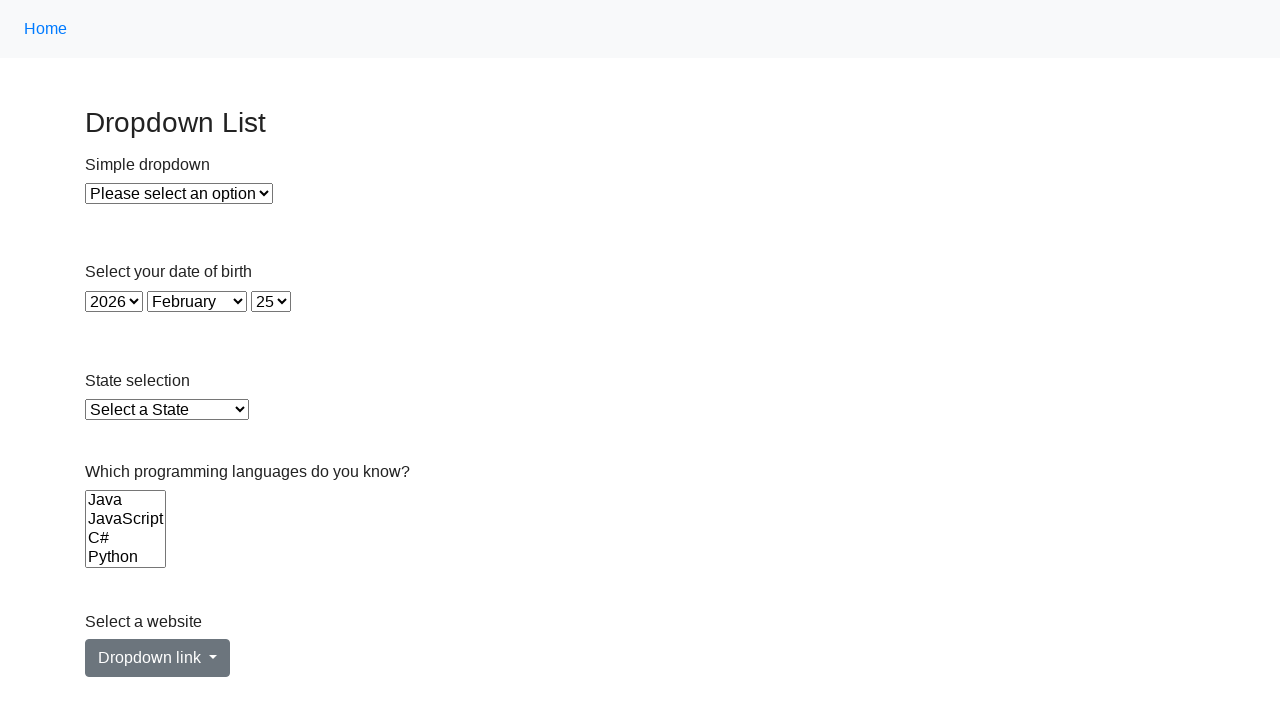

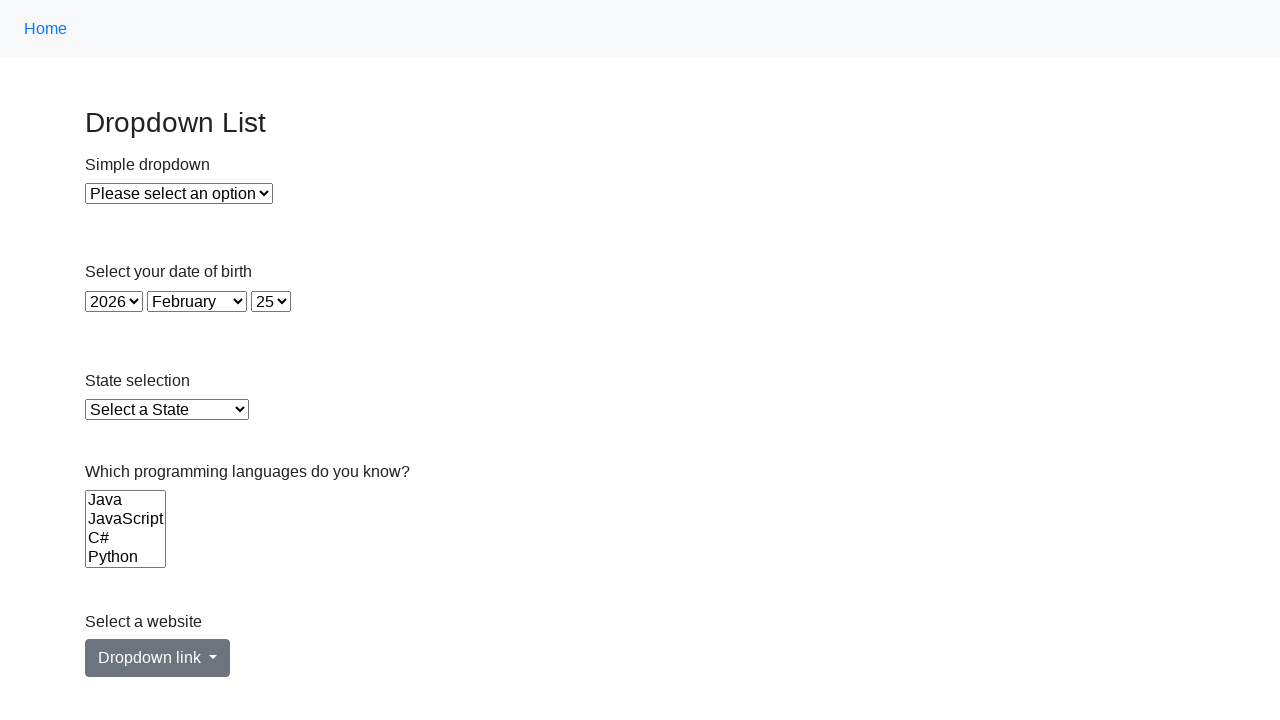